Verifies that clicking on Phones category and then selecting Samsung Galaxy S6 navigates to the product detail page

Starting URL: https://www.demoblaze.com/

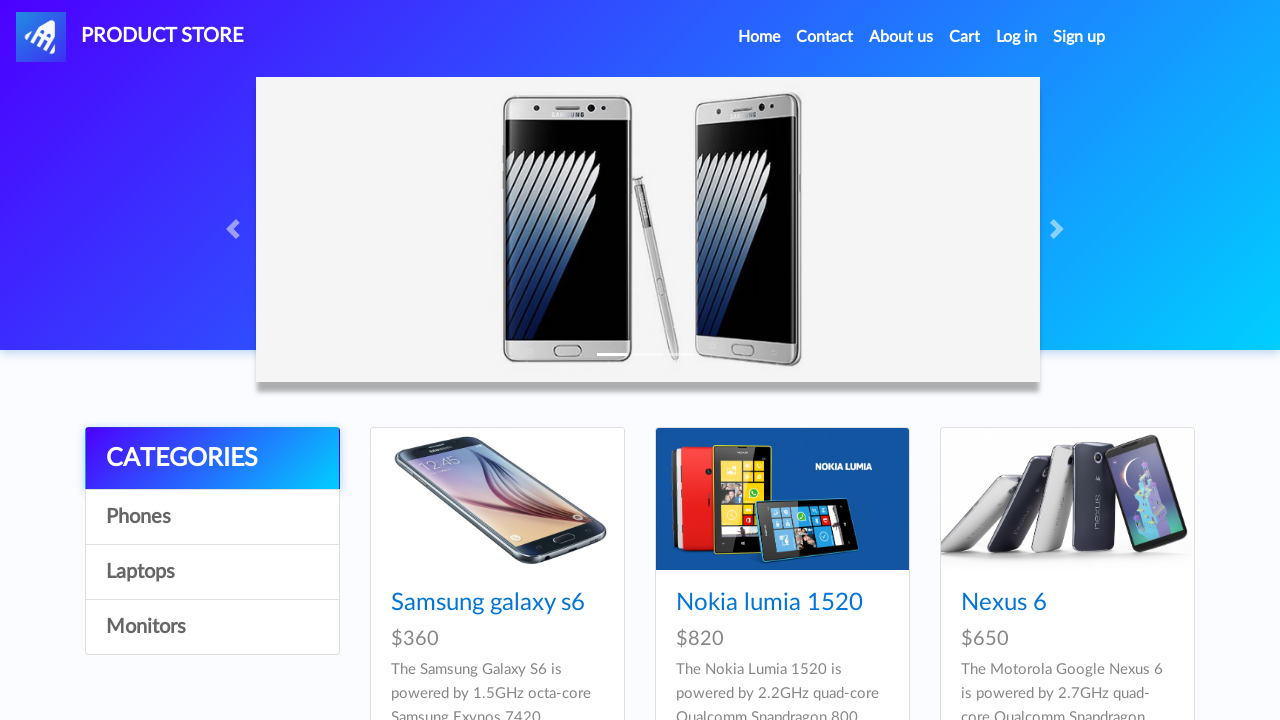

Waited for page to load (networkidle)
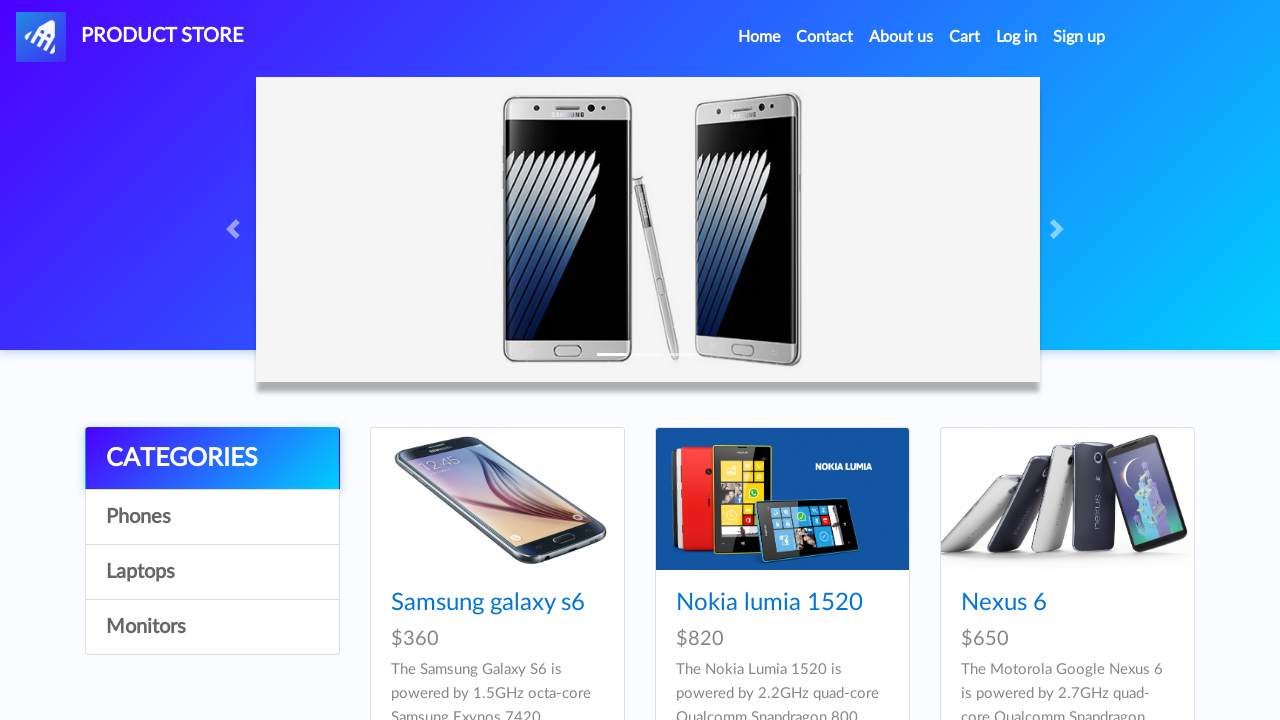

Located Phones category
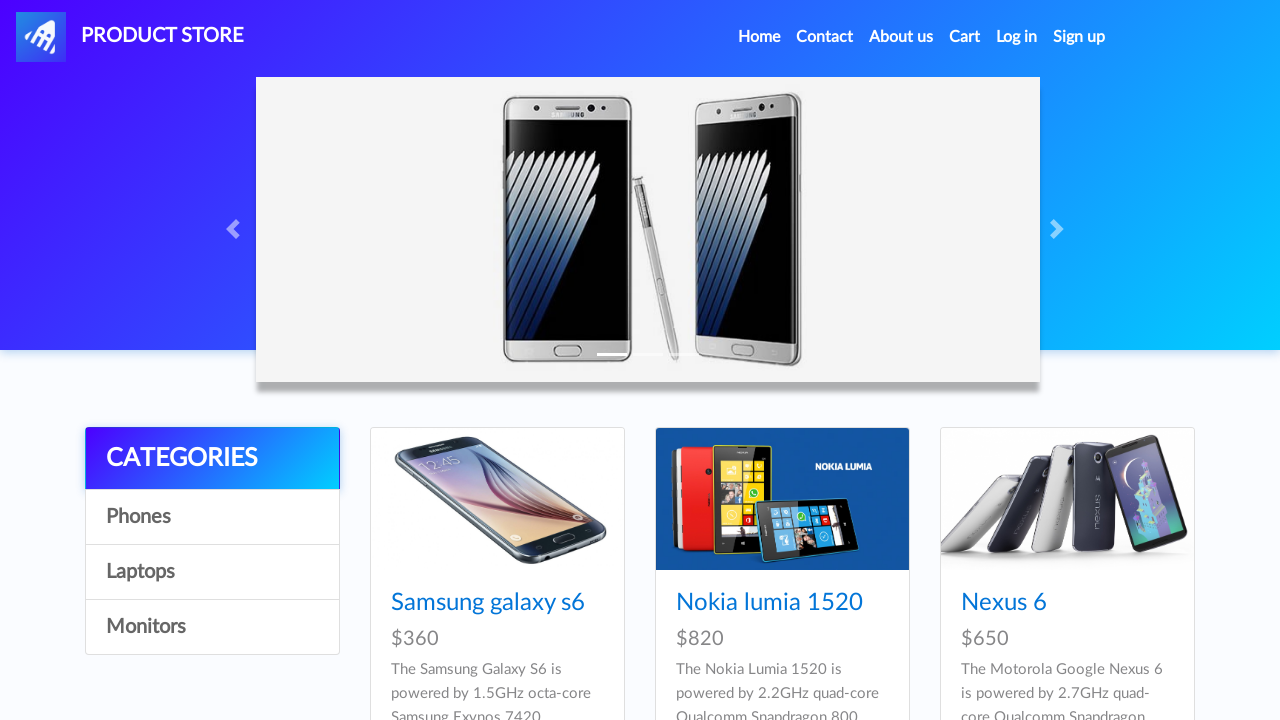

Verified Phones category is visible
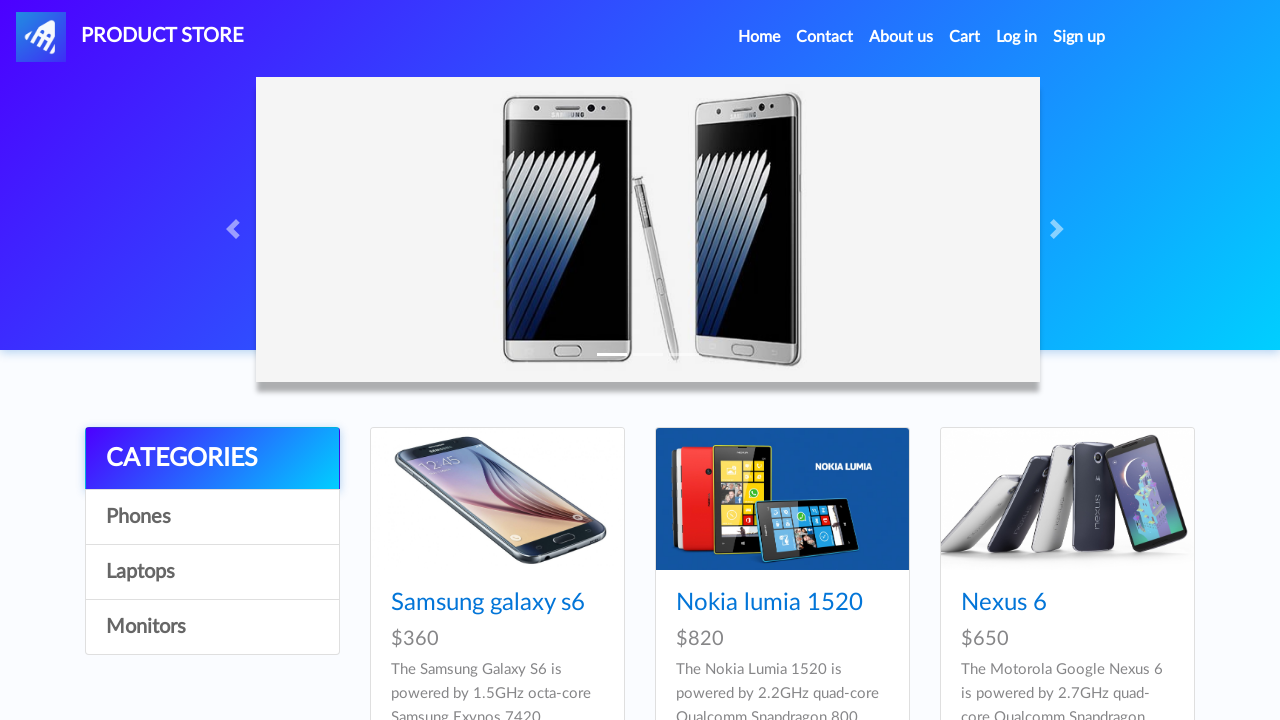

Clicked on Phones category at (212, 517) on text=Phones
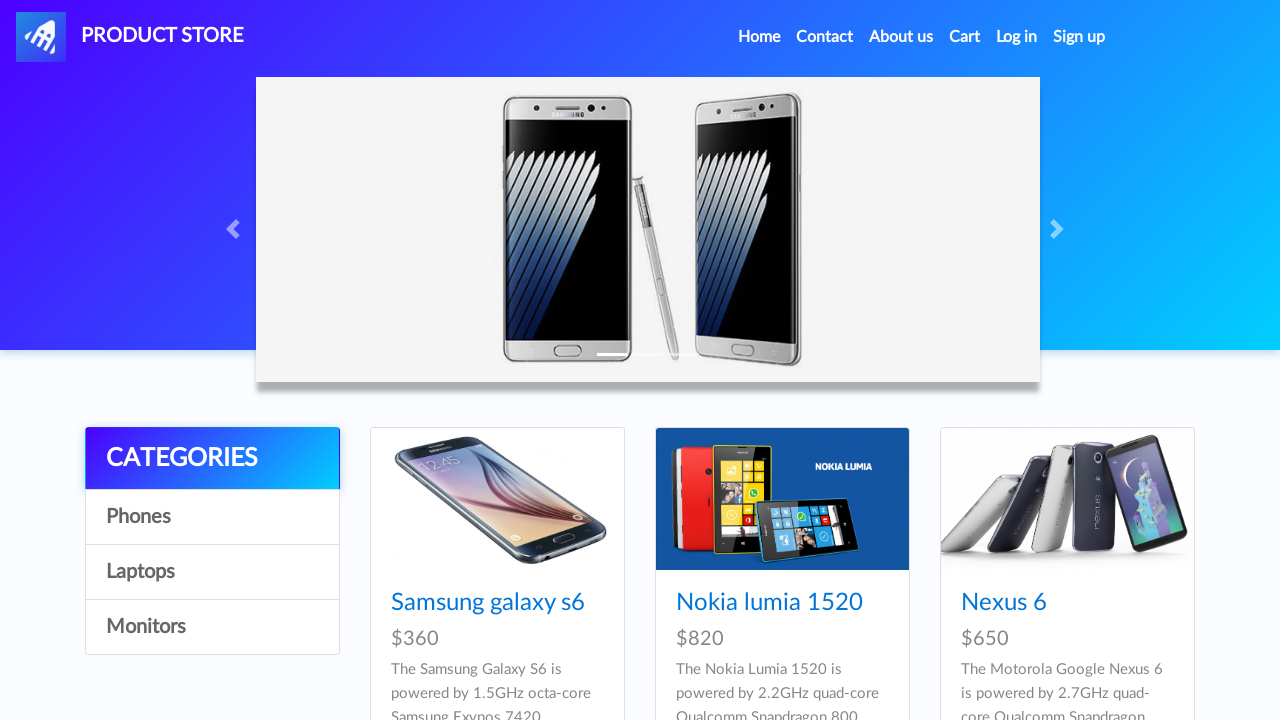

Clicked on Samsung Galaxy S6 product at (488, 603) on a.hrefch >> internal:has-text="Samsung galaxy s6"i
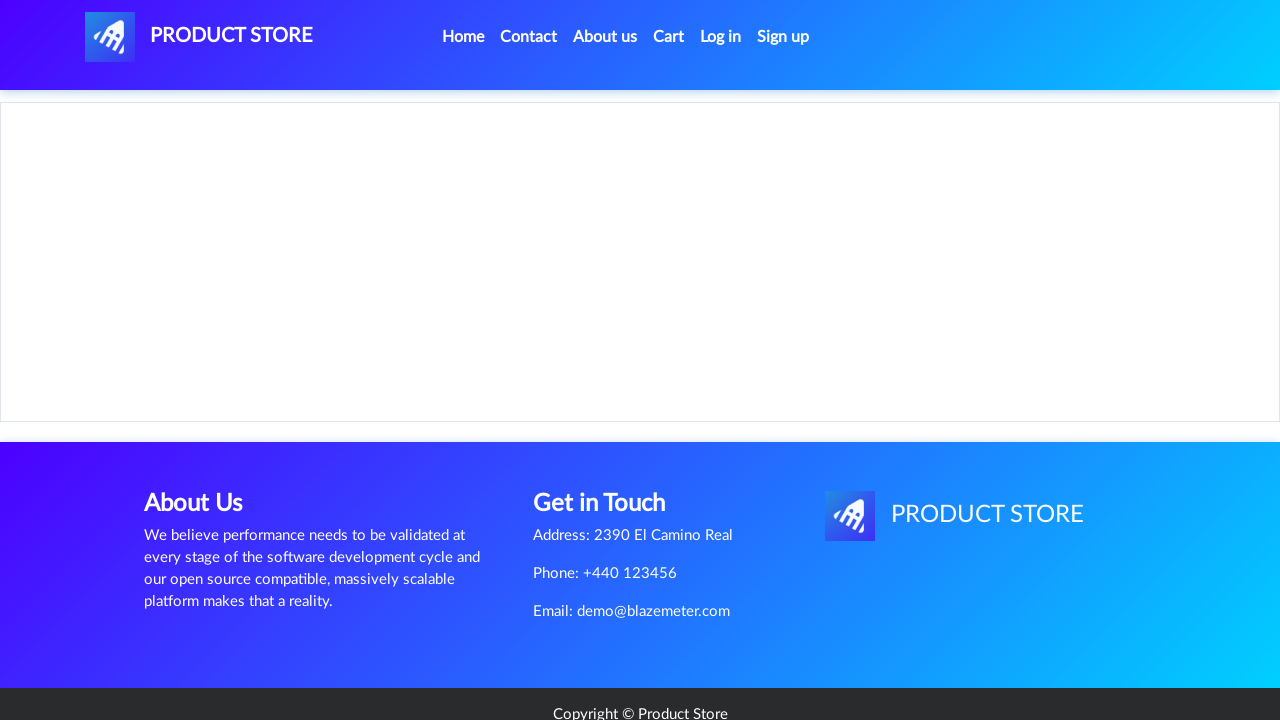

Located Samsung Galaxy S6 product header
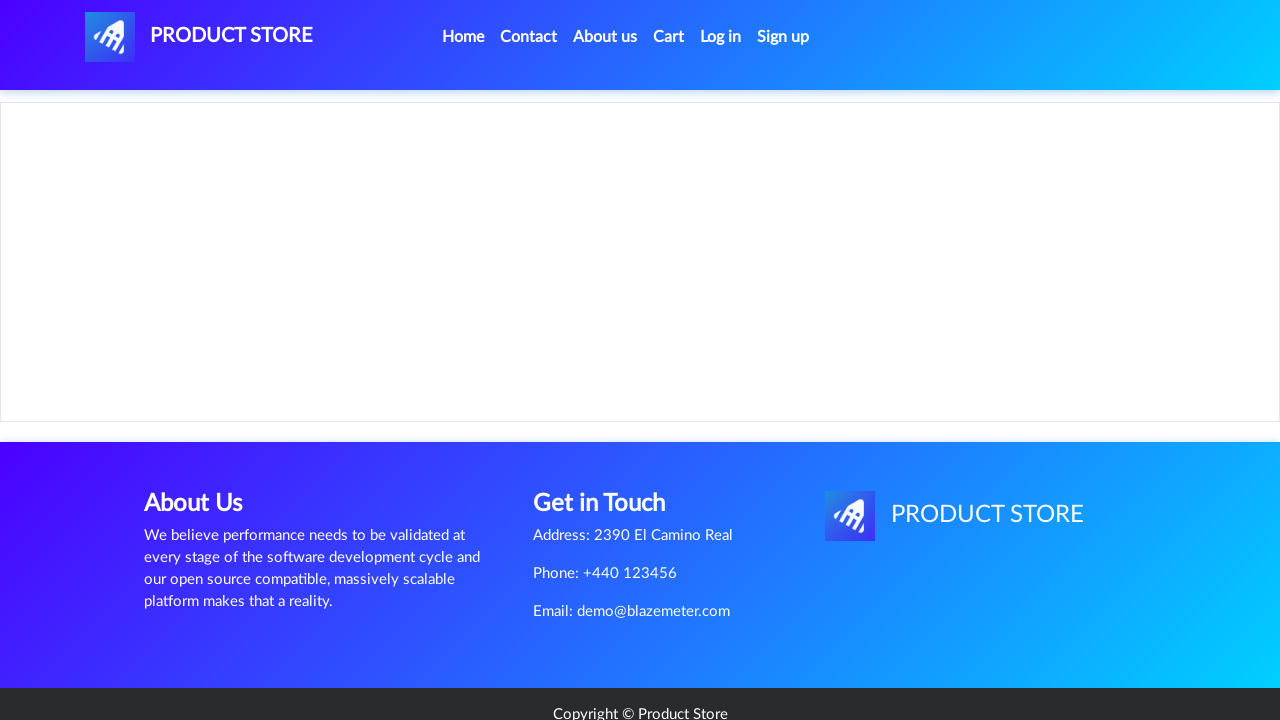

Verified Samsung Galaxy S6 product header is visible on product detail page
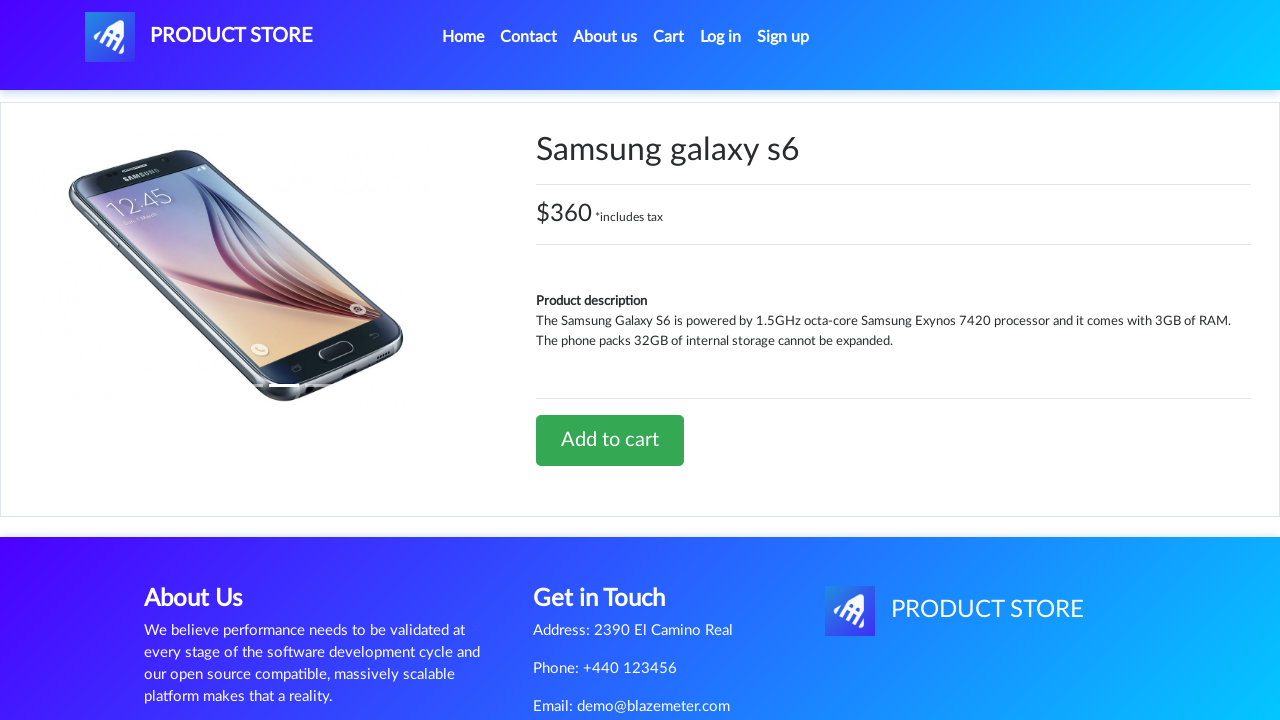

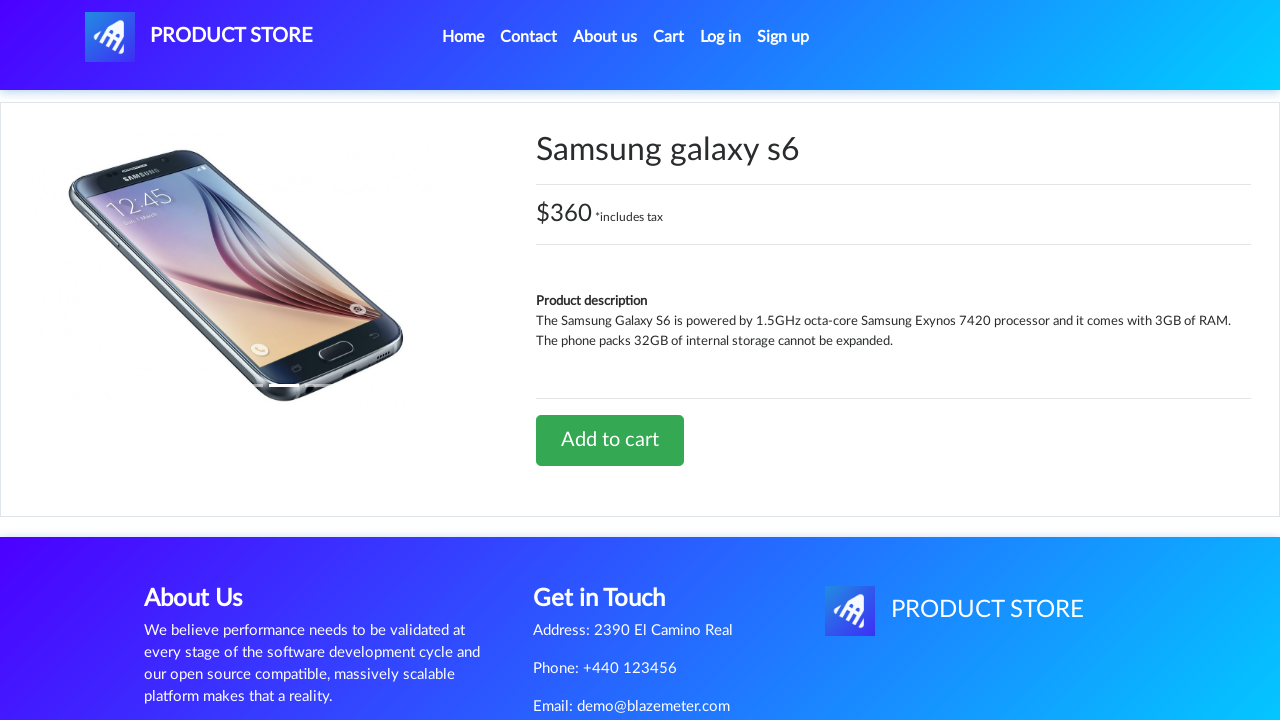